Tests unmarking todo items as complete by unchecking their checkboxes

Starting URL: https://demo.playwright.dev/todomvc

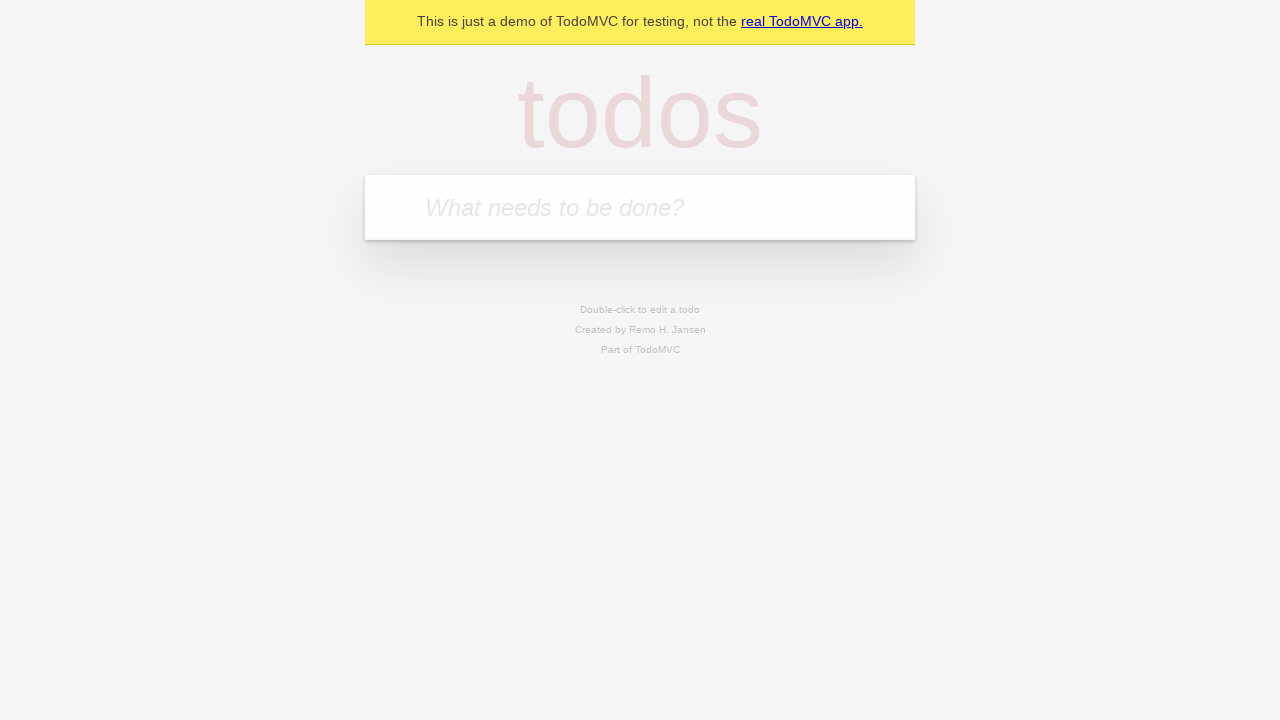

Filled todo input with 'buy some cheese' on internal:attr=[placeholder="What needs to be done?"i]
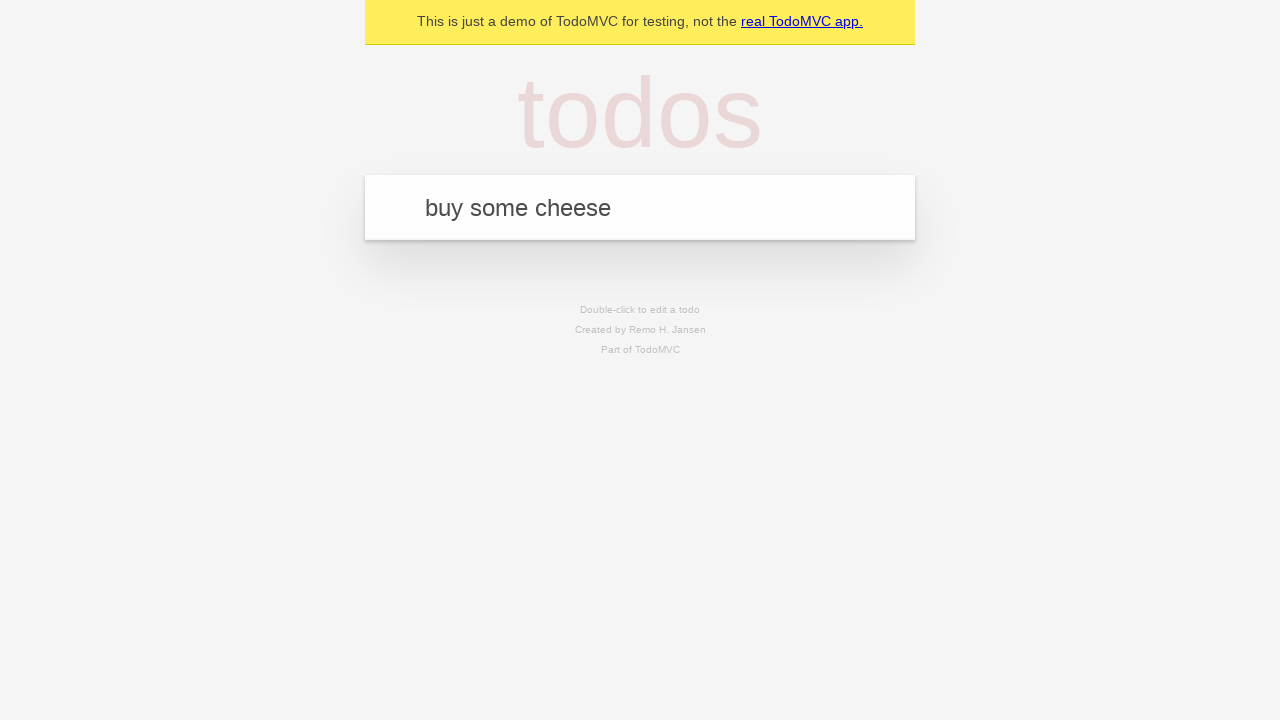

Pressed Enter to create first todo item on internal:attr=[placeholder="What needs to be done?"i]
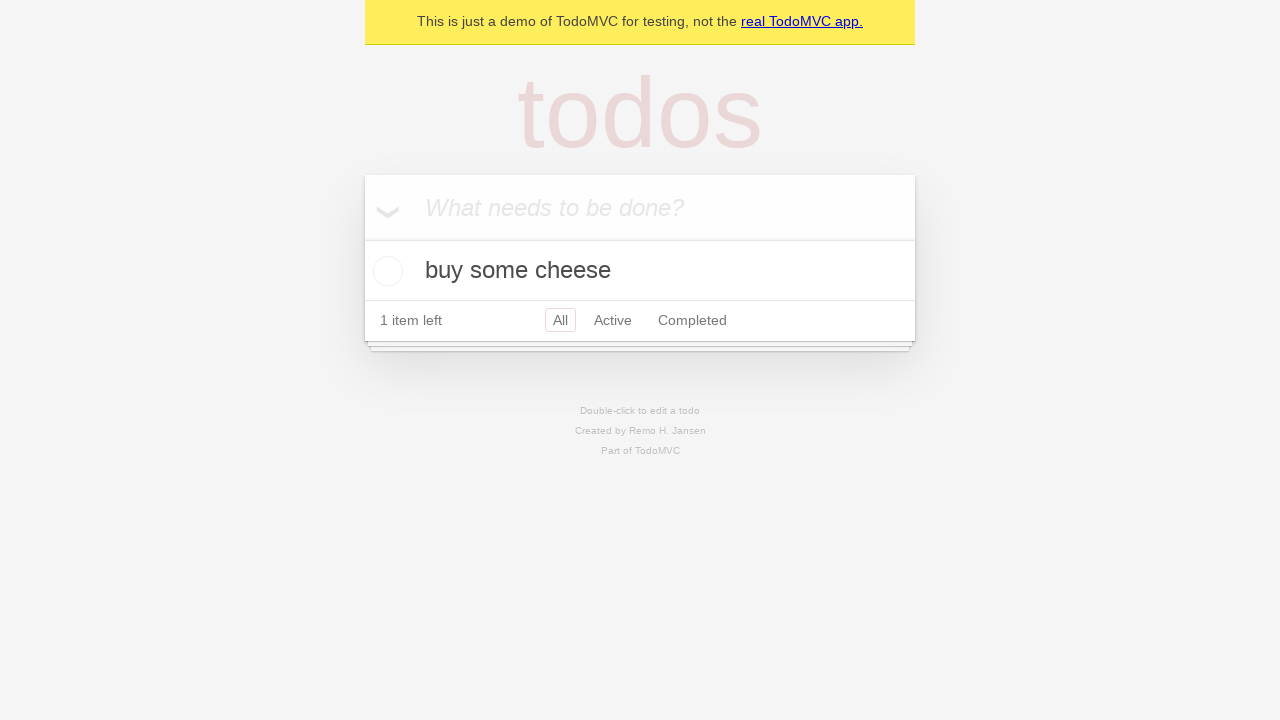

Filled todo input with 'feed the cat' on internal:attr=[placeholder="What needs to be done?"i]
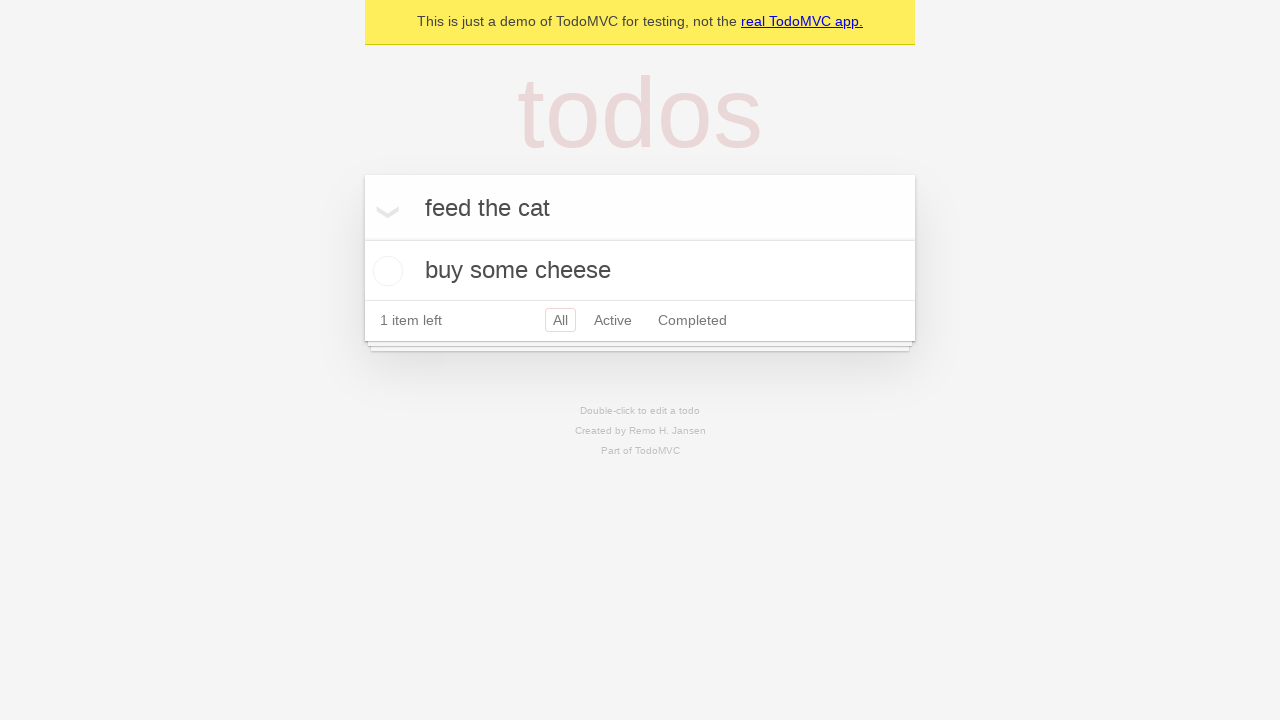

Pressed Enter to create second todo item on internal:attr=[placeholder="What needs to be done?"i]
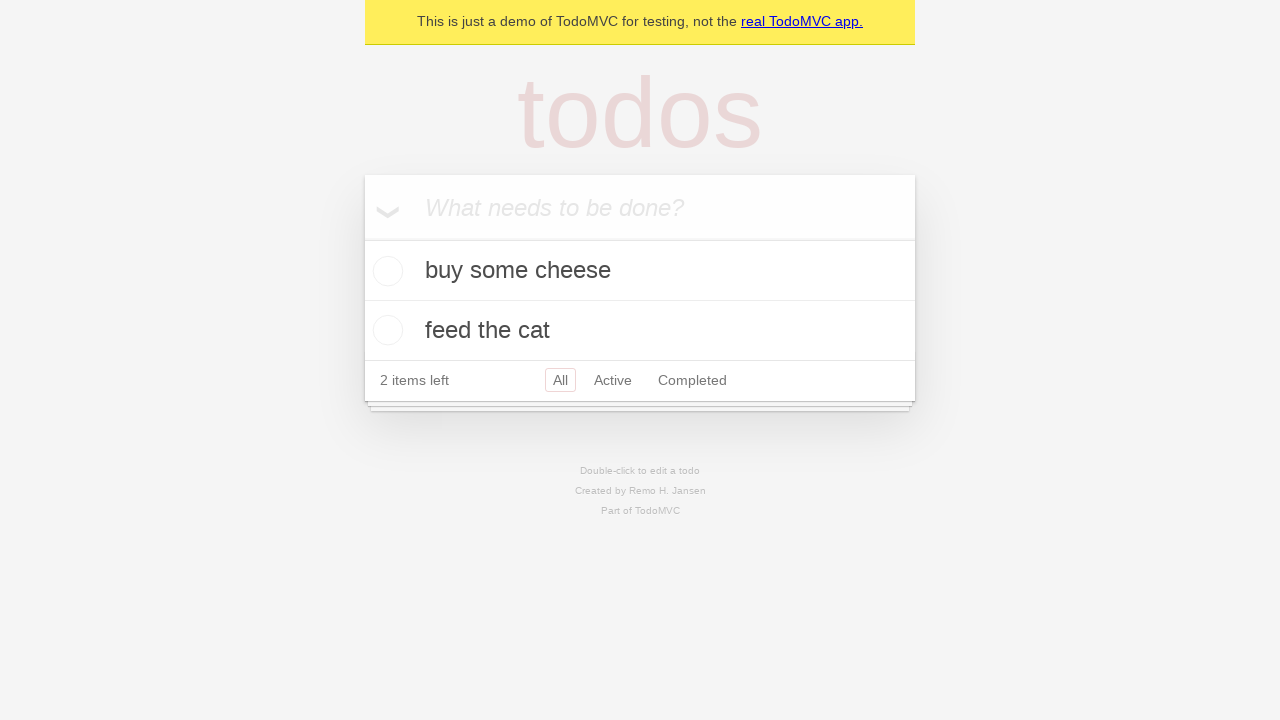

Waited for two todo items to be present in the DOM
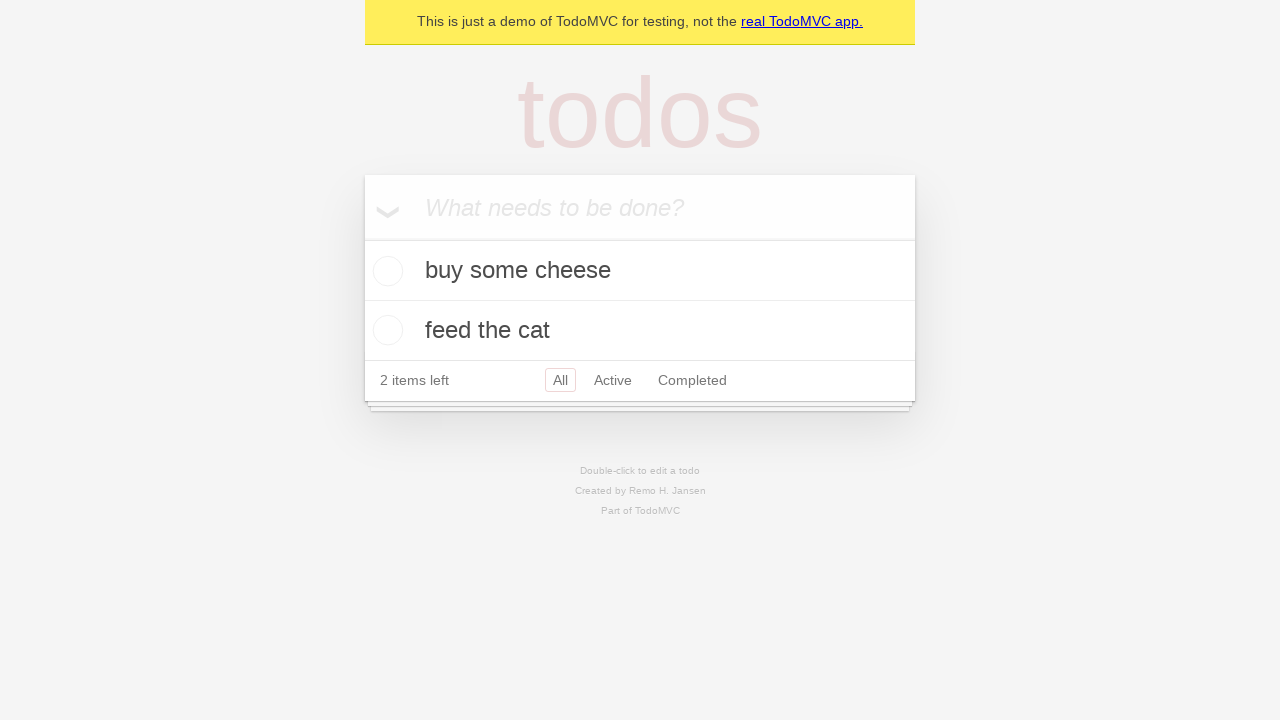

Located first todo item
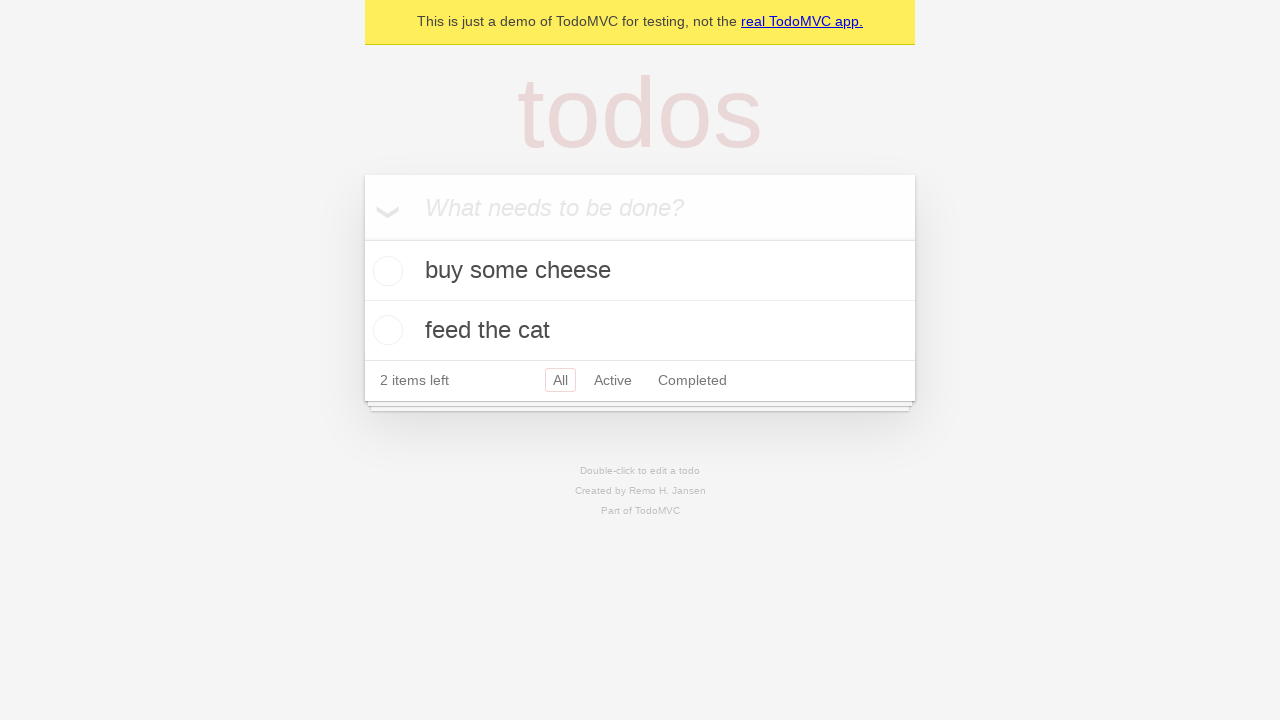

Located checkbox for first todo item
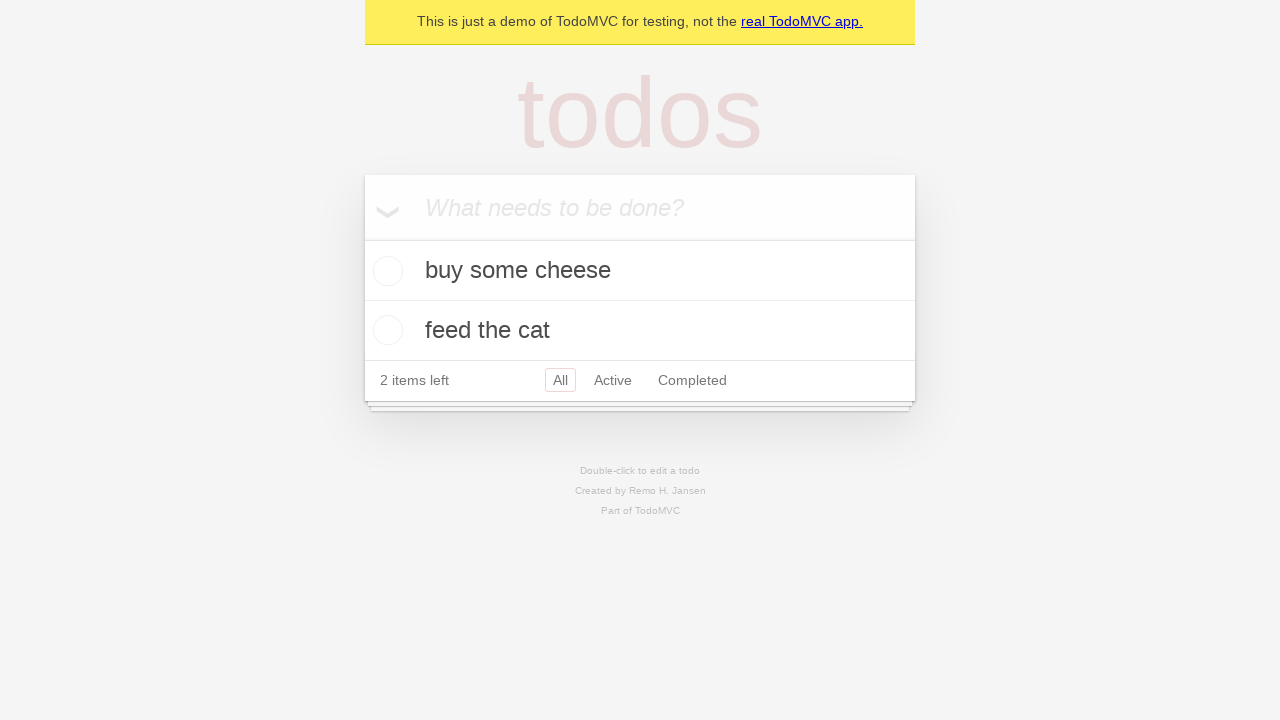

Checked checkbox to mark first todo item as complete at (385, 271) on internal:testid=[data-testid="todo-item"s] >> nth=0 >> internal:role=checkbox
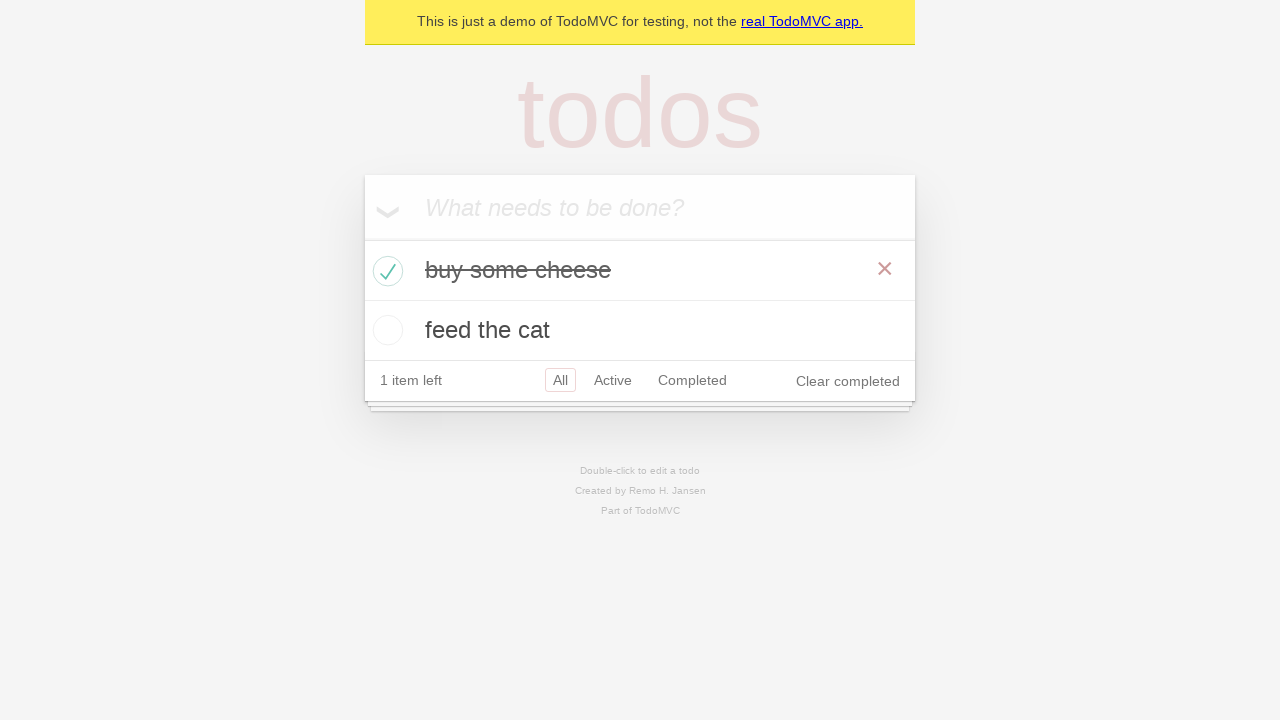

Unchecked checkbox to un-mark first todo item as complete at (385, 271) on internal:testid=[data-testid="todo-item"s] >> nth=0 >> internal:role=checkbox
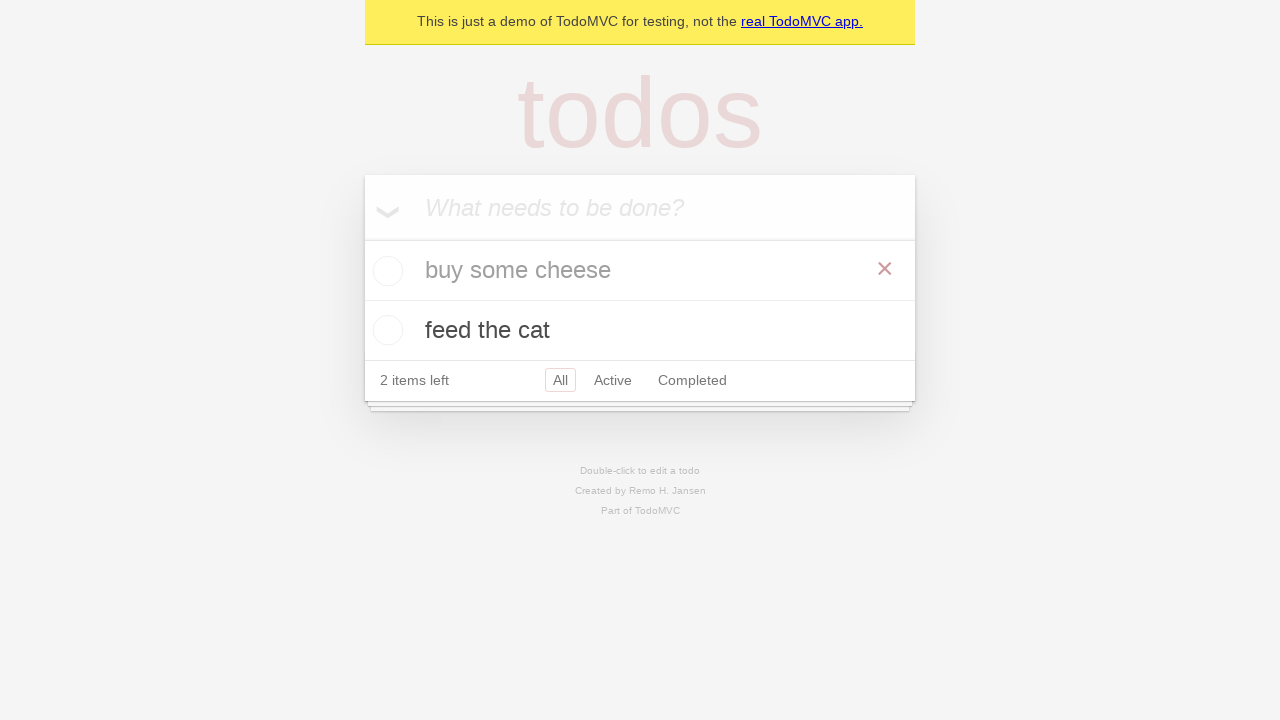

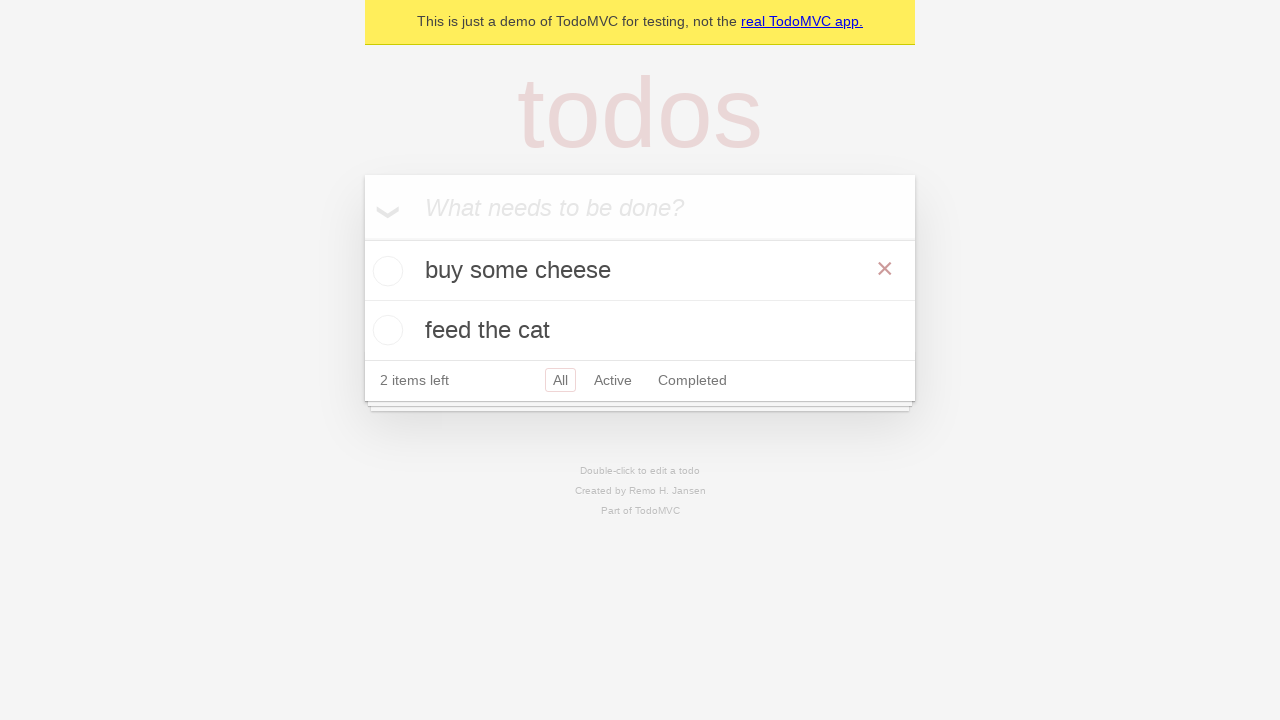